Navigates to an LMS application, verifies the homepage title, then navigates to the All Courses page and verifies that page's title

Starting URL: https://alchemy.hguy.co/lms

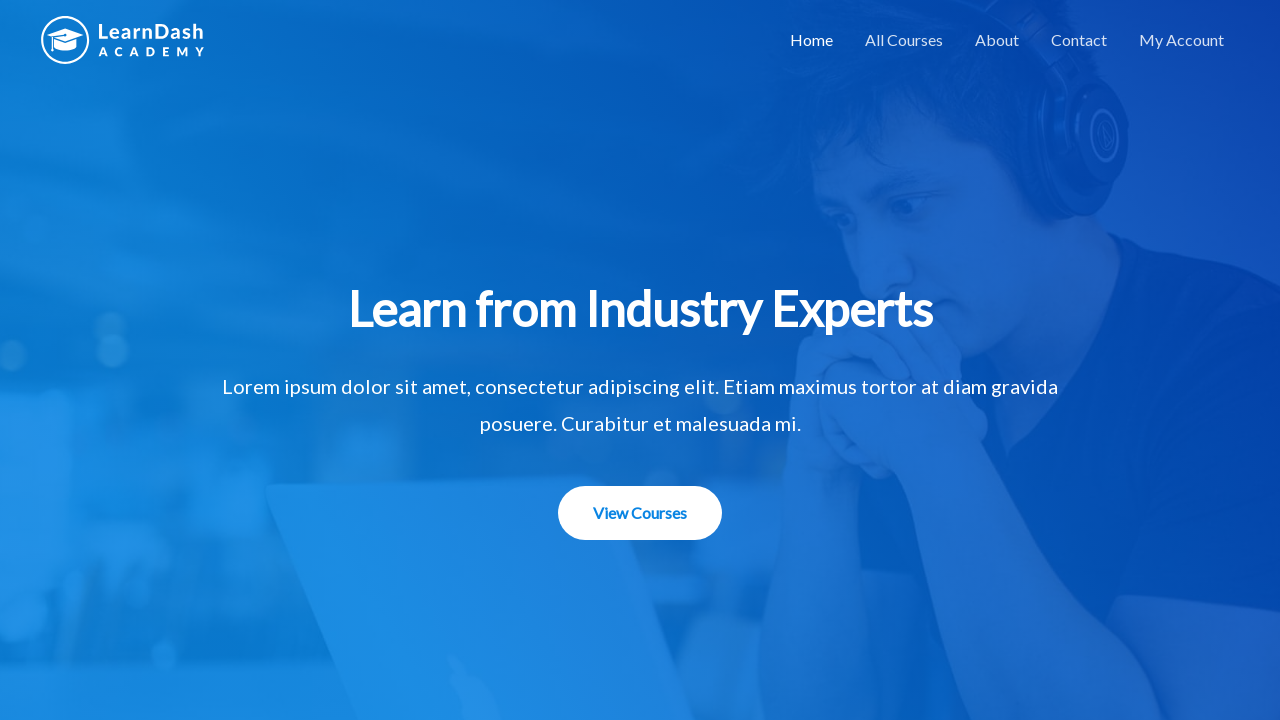

Verified homepage title is 'Alchemy LMS – An LMS Application'
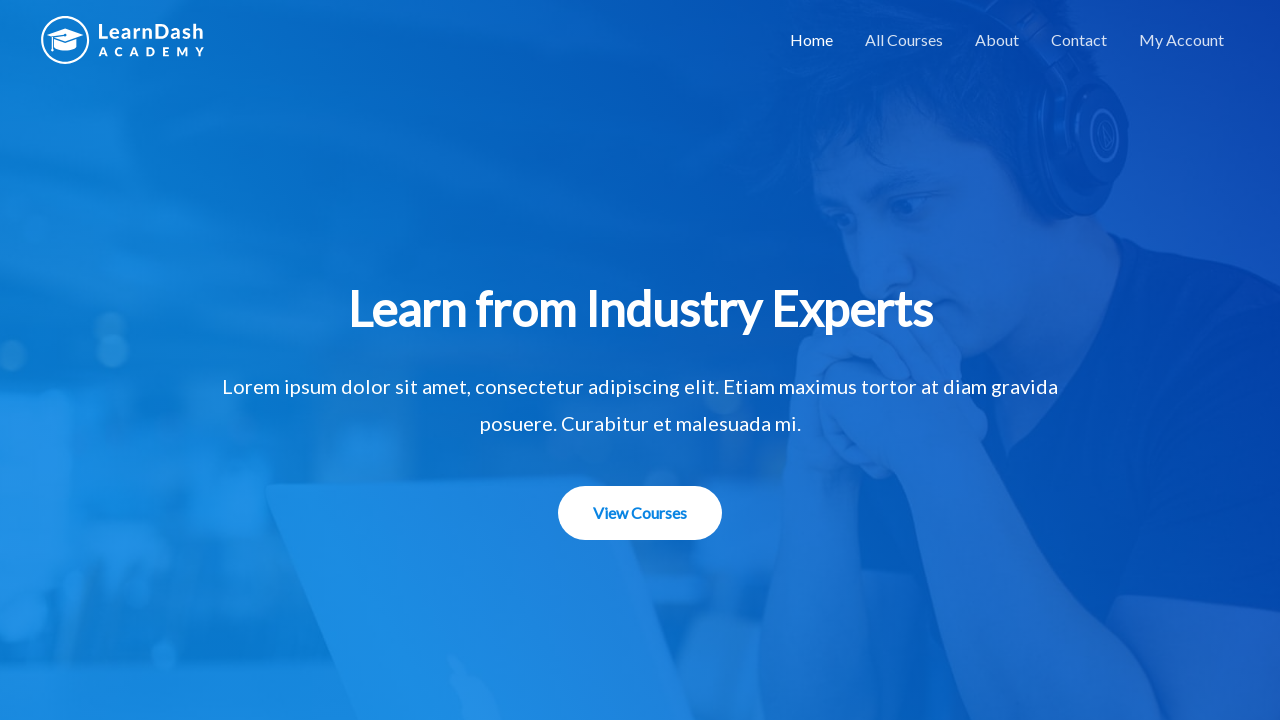

Printed homepage title to console
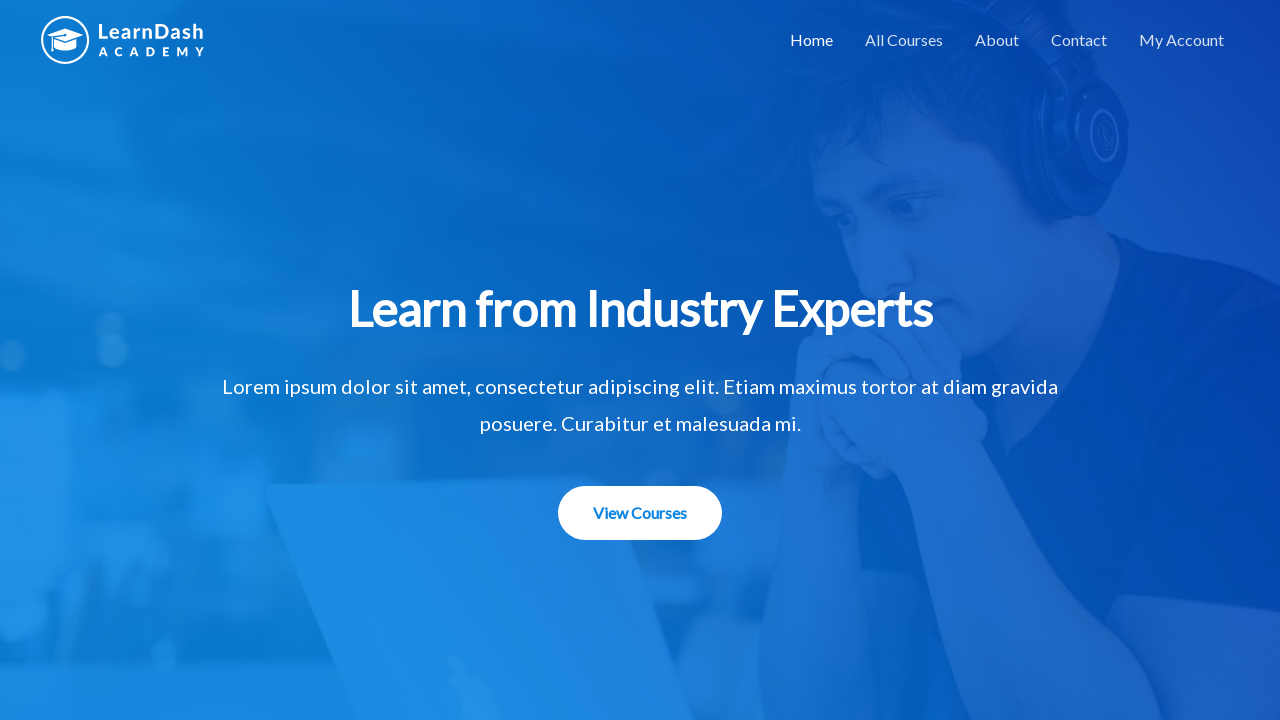

Clicked 'All Courses' link to navigate to All Courses page at (904, 40) on xpath=//a[text()='All Courses']
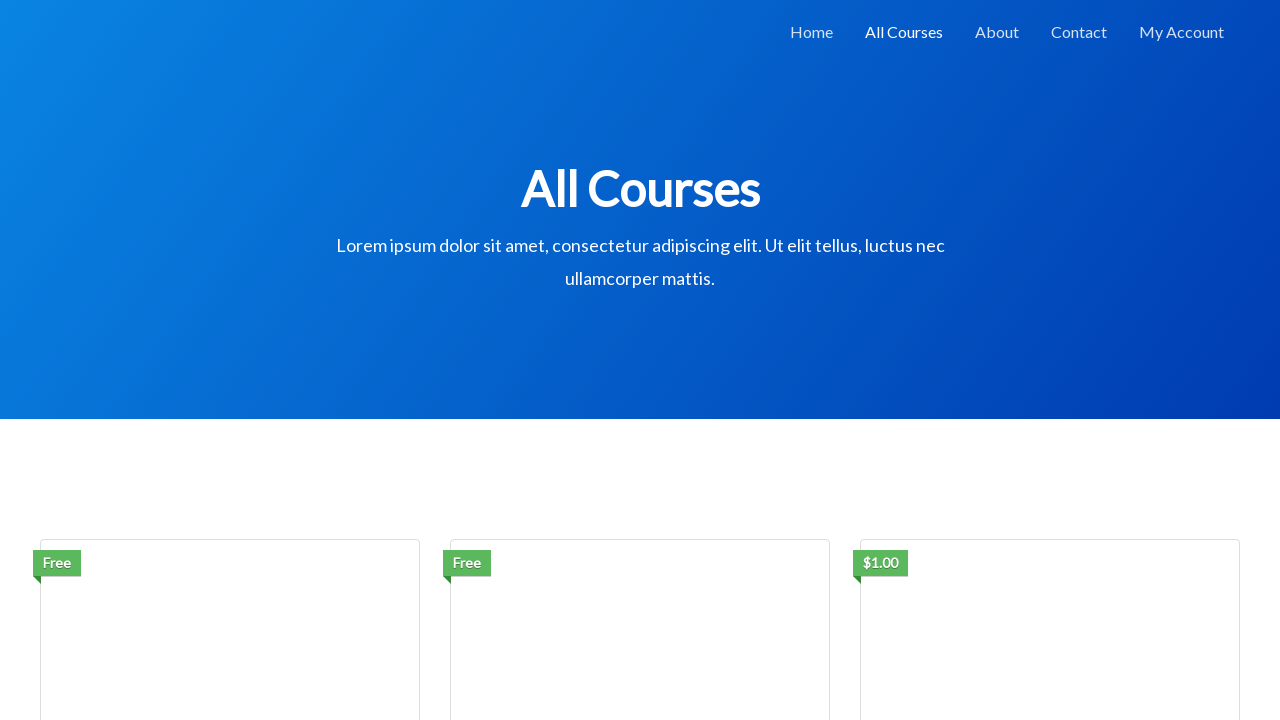

Retrieved All Courses page title
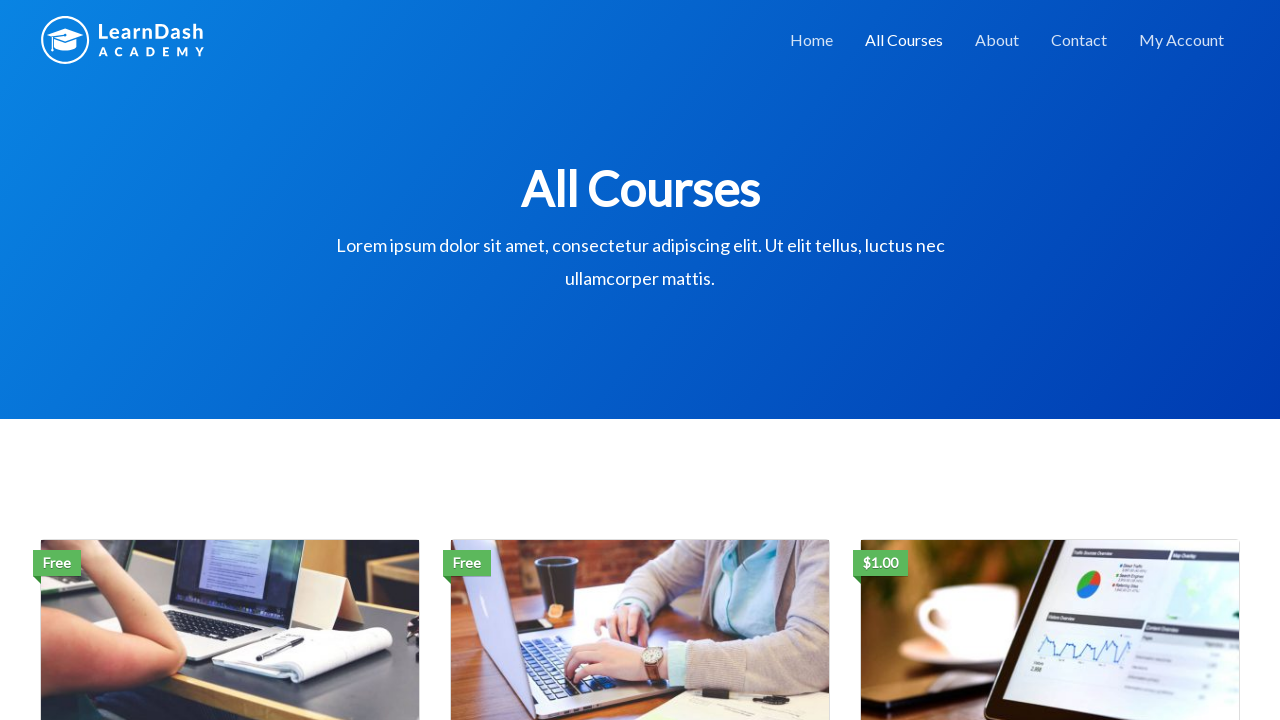

Printed All Courses page title to console: 'All Courses – Alchemy LMS'
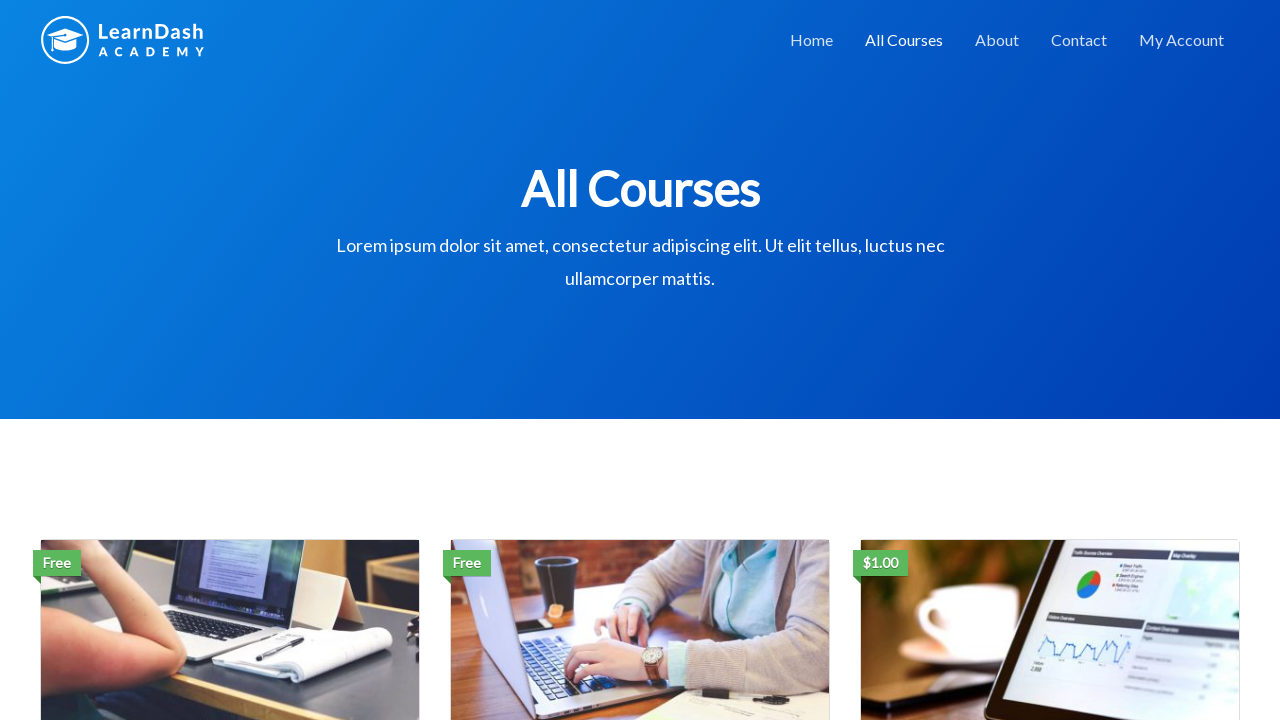

Verified All Courses page title is 'All Courses – Alchemy LMS'
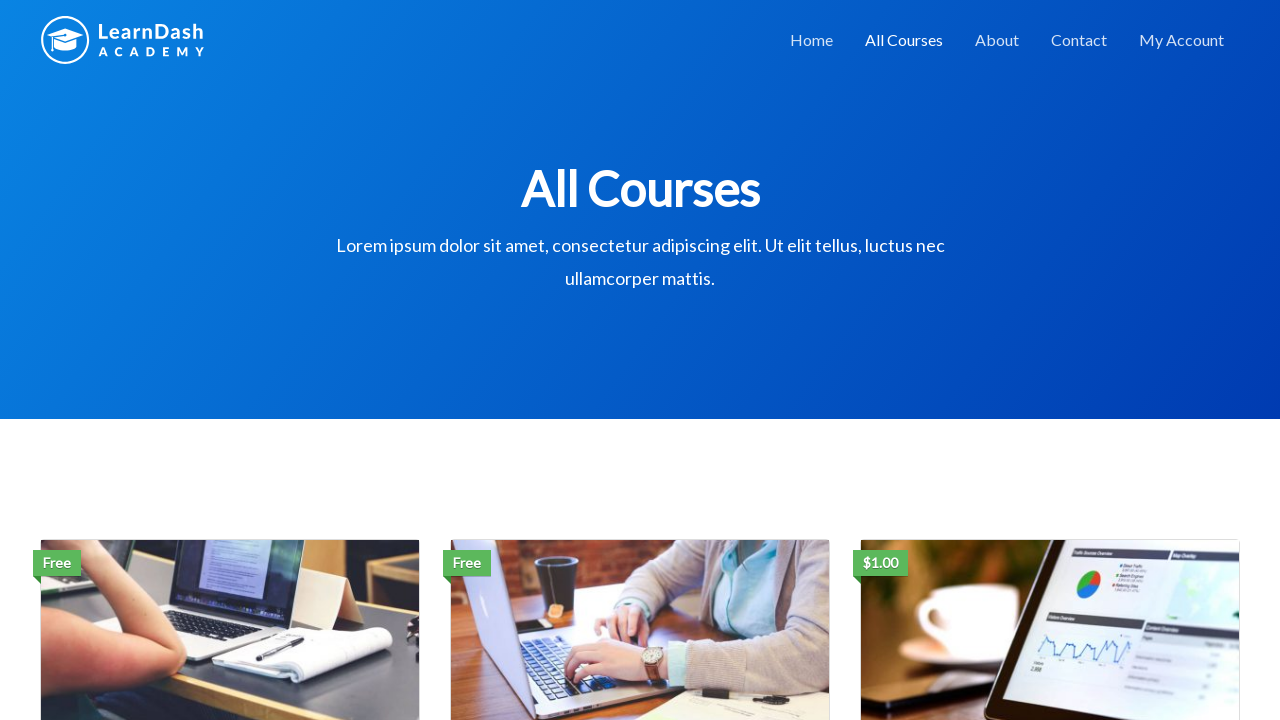

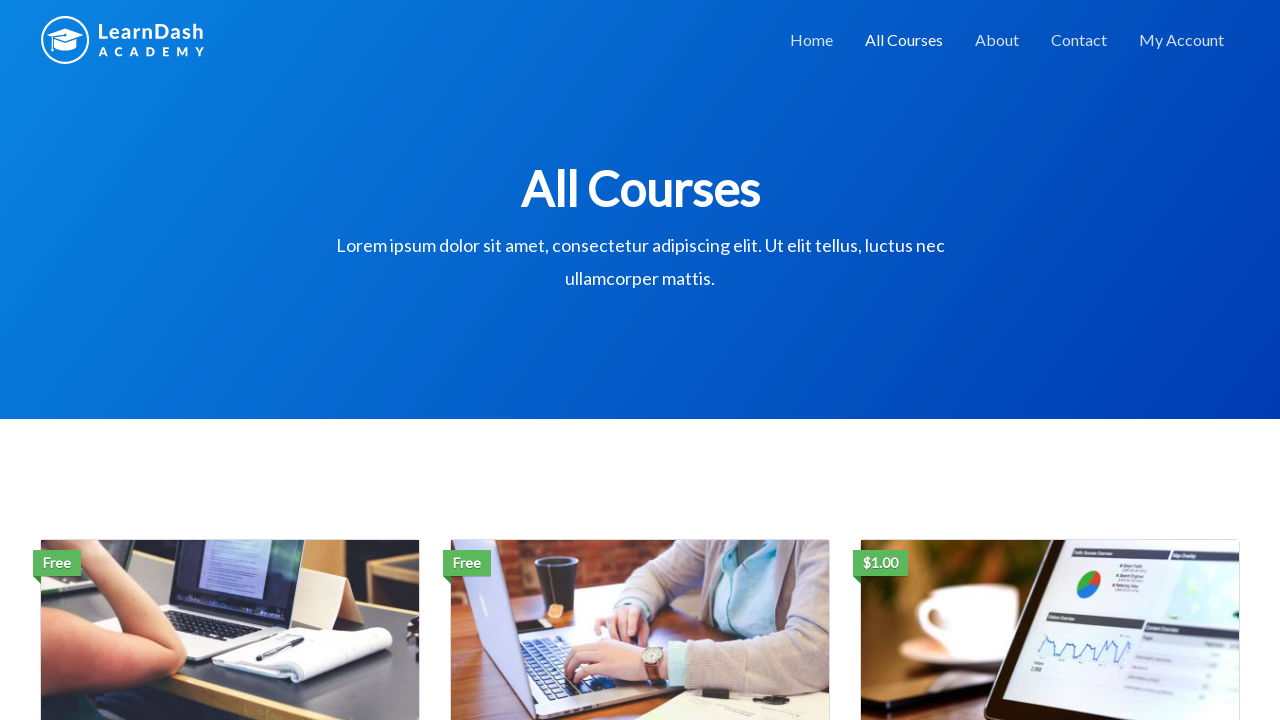